Tests that the site loads without errors, verifies the page title contains "Genshi Studio", and checks that main content is visible.

Starting URL: https://bob-takuya.github.io/genshi-studio/

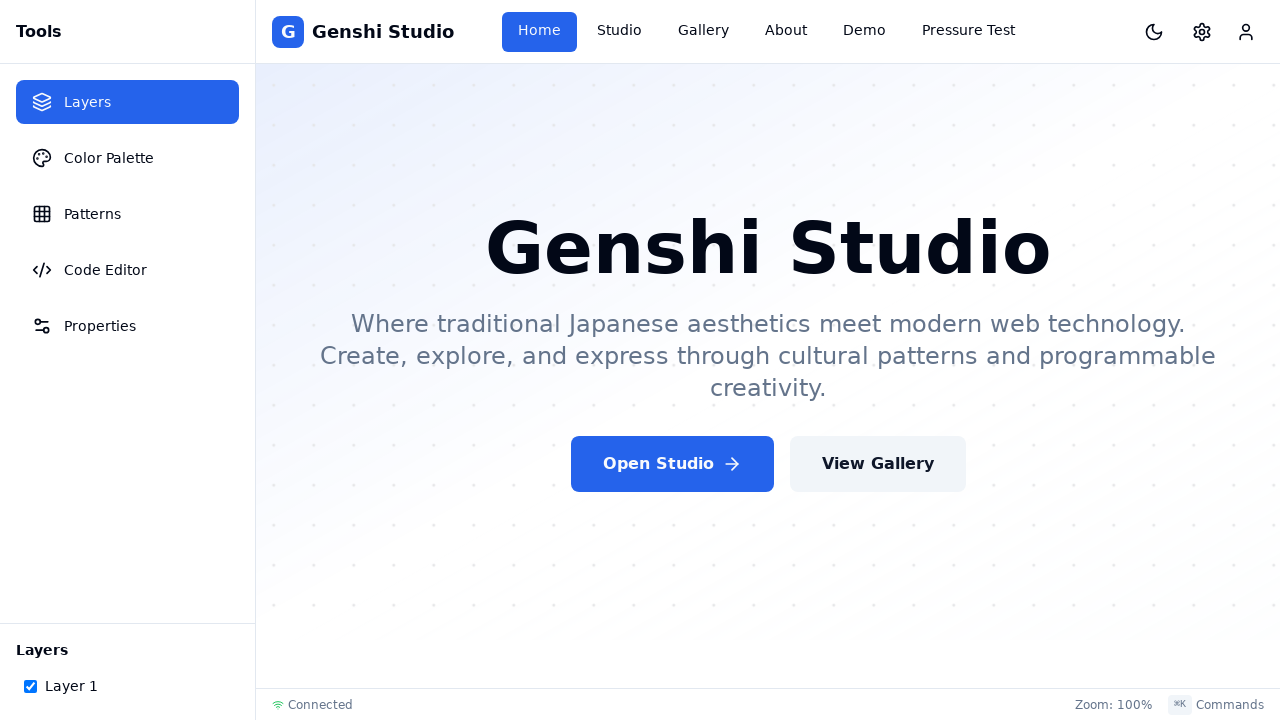

Navigated to Genshi Studio site
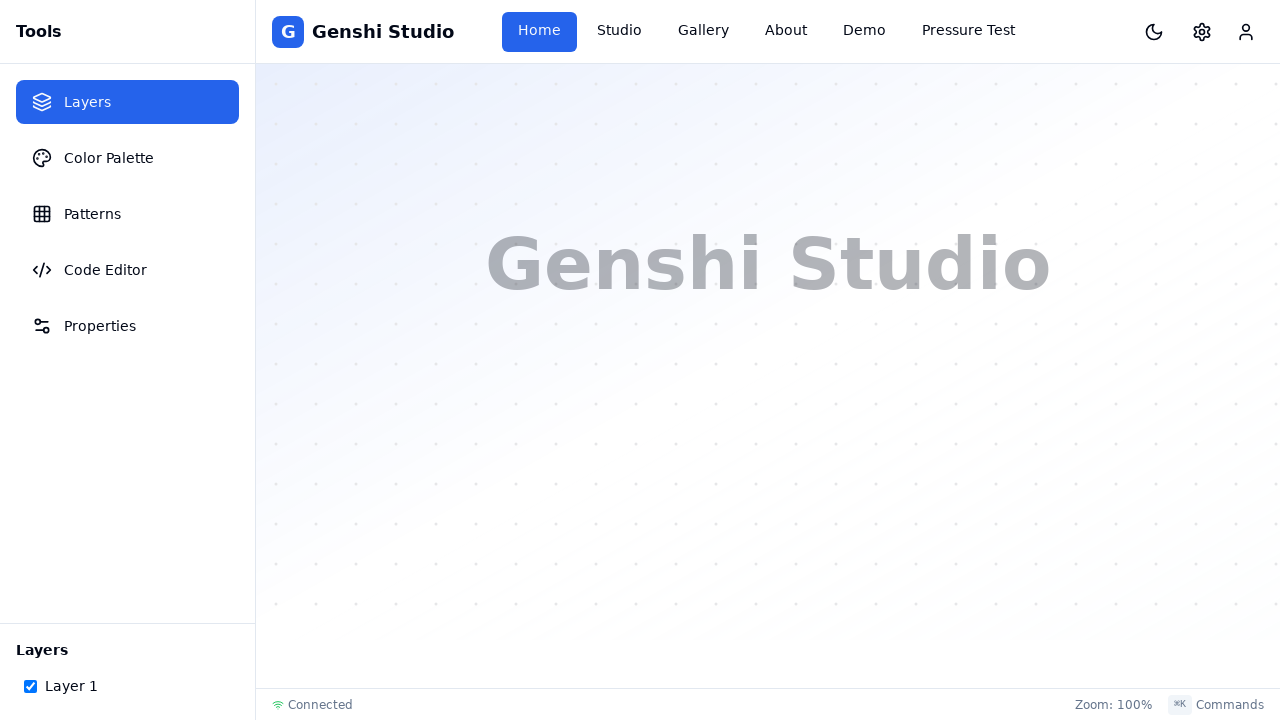

Page DOM content loaded
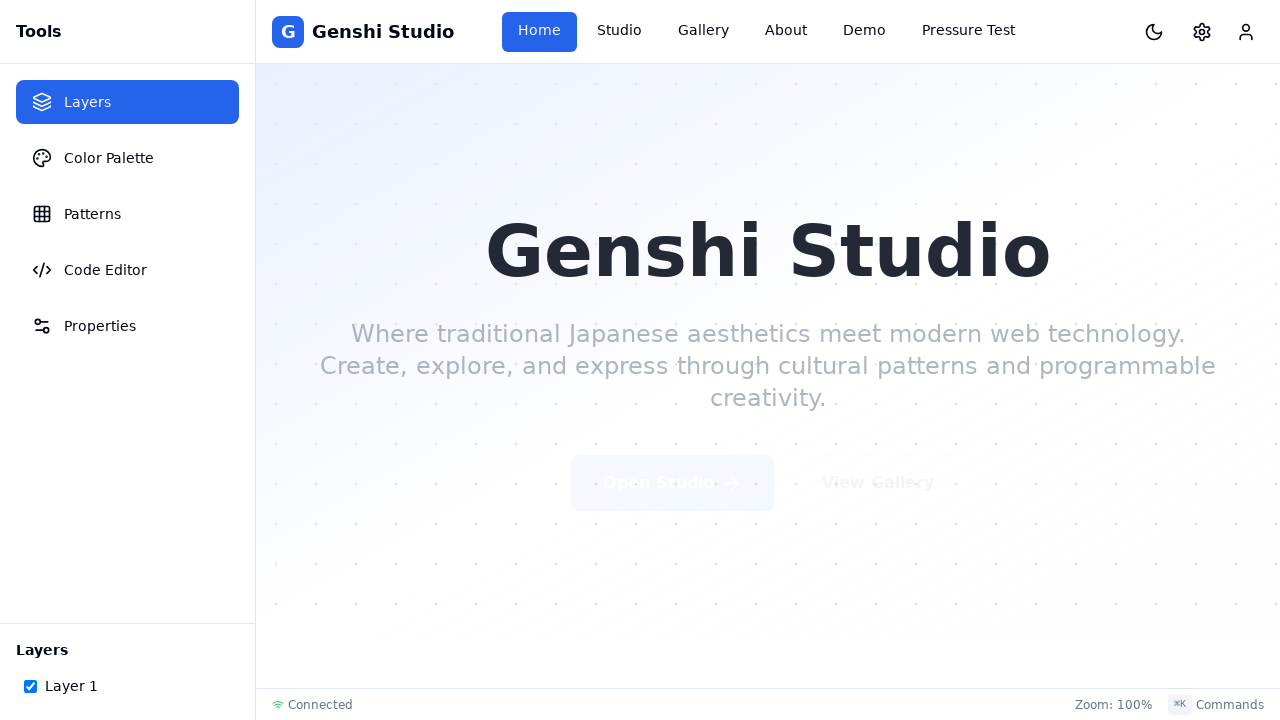

Verified page title contains 'Genshi Studio'
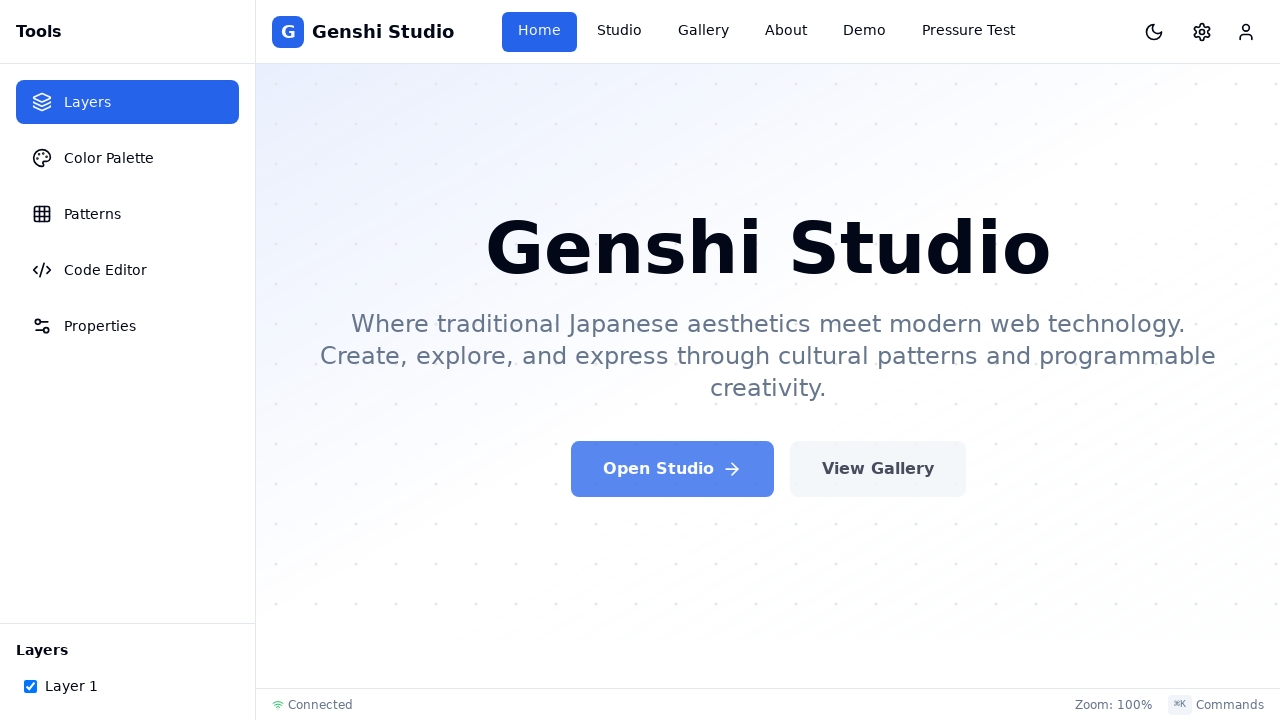

Main content element is visible
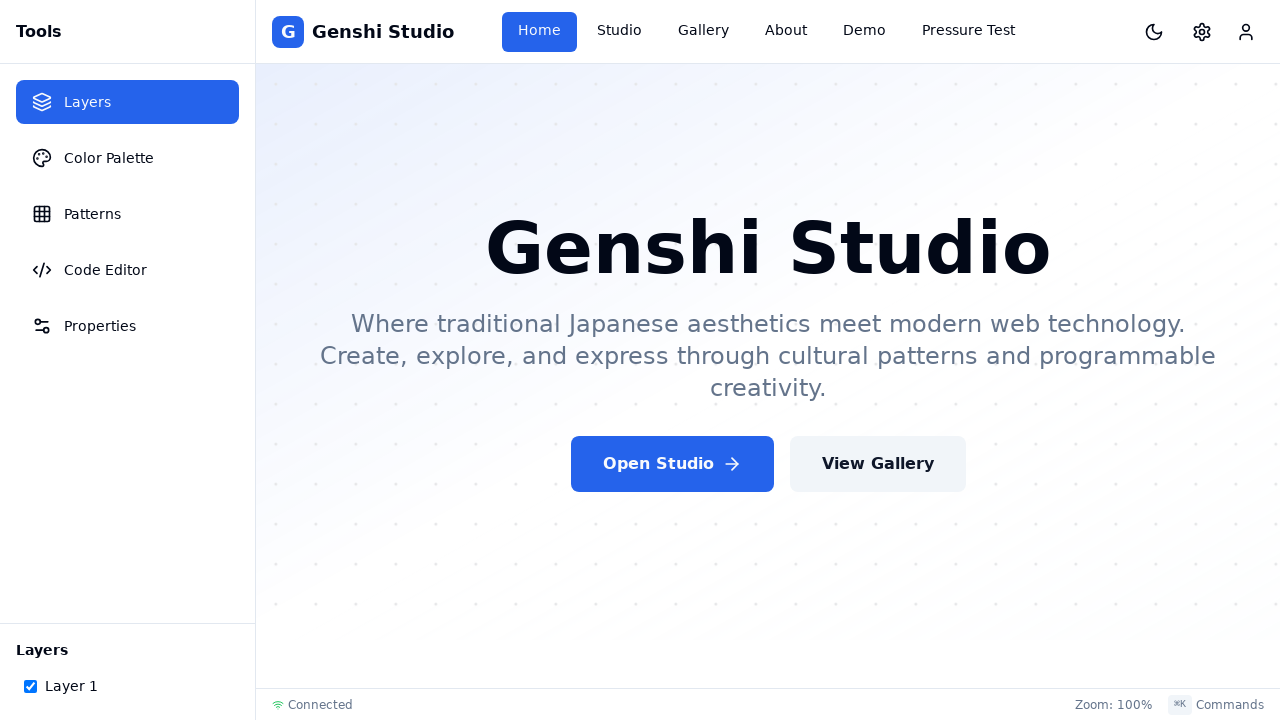

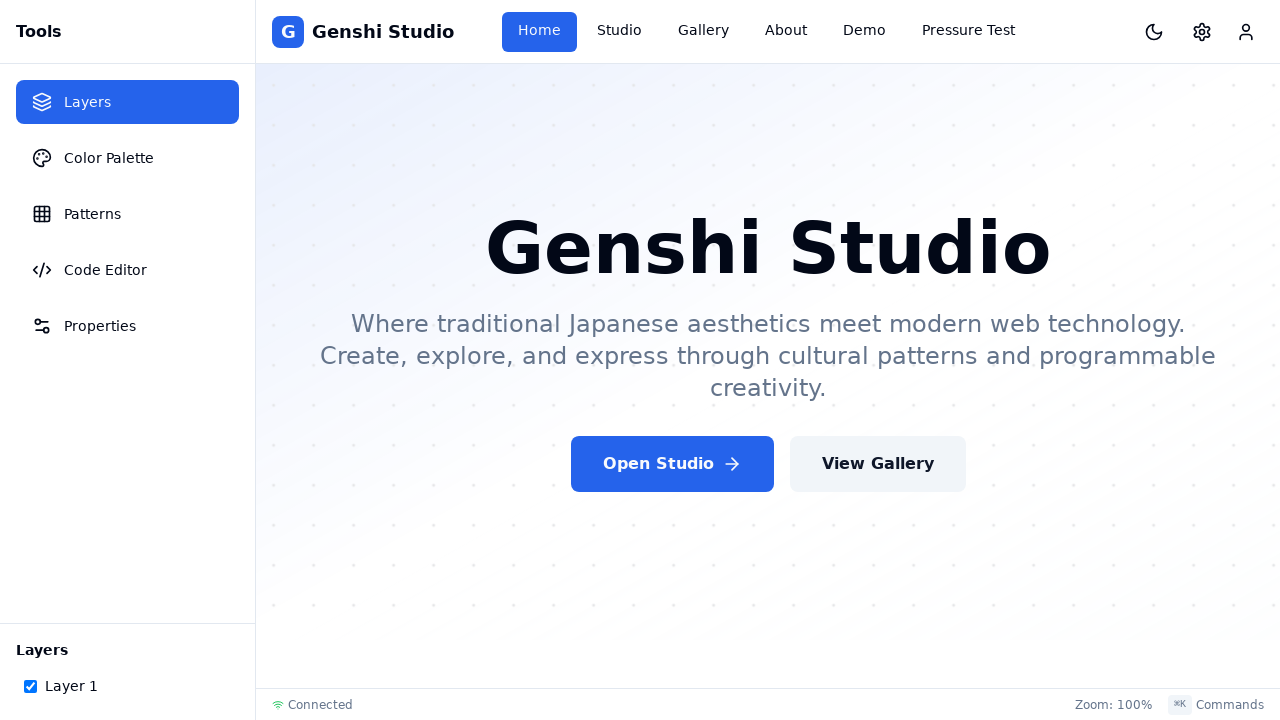